Tests dynamic loading by clicking a button and waiting for specific text to appear

Starting URL: https://automationfc.github.io/dynamic-loading/

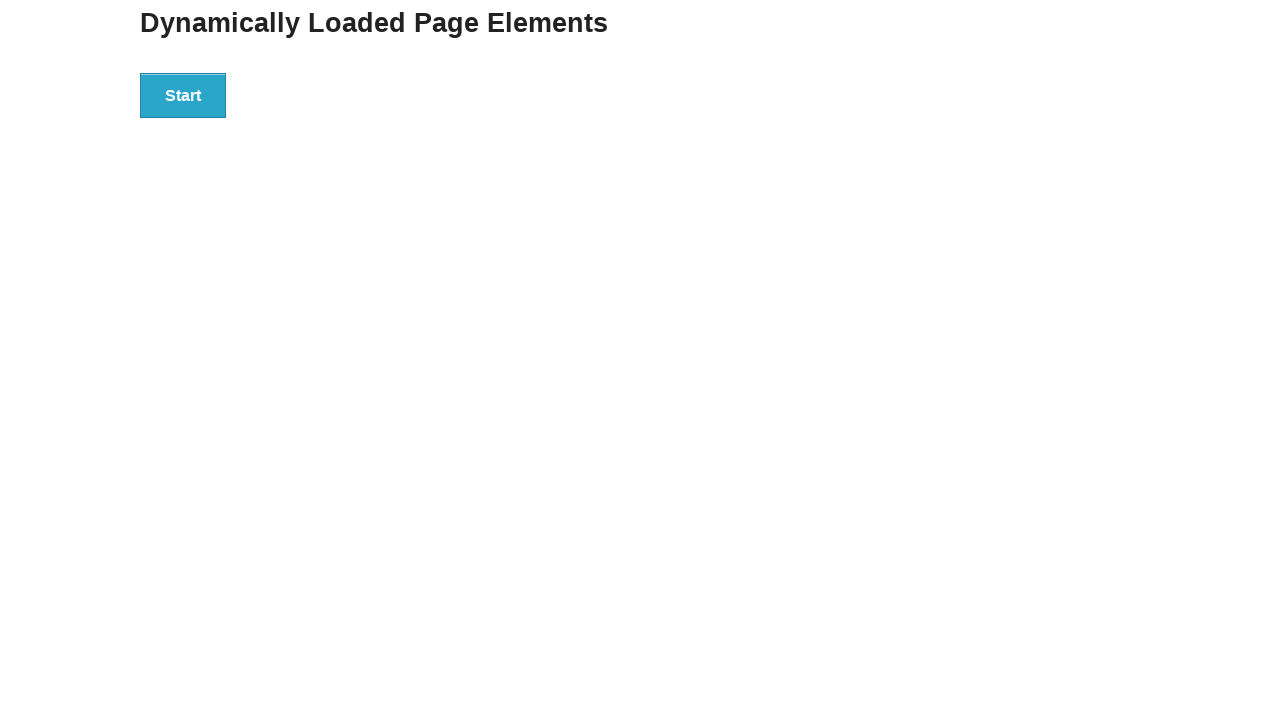

Clicked start button to trigger dynamic loading at (183, 95) on div#start>button
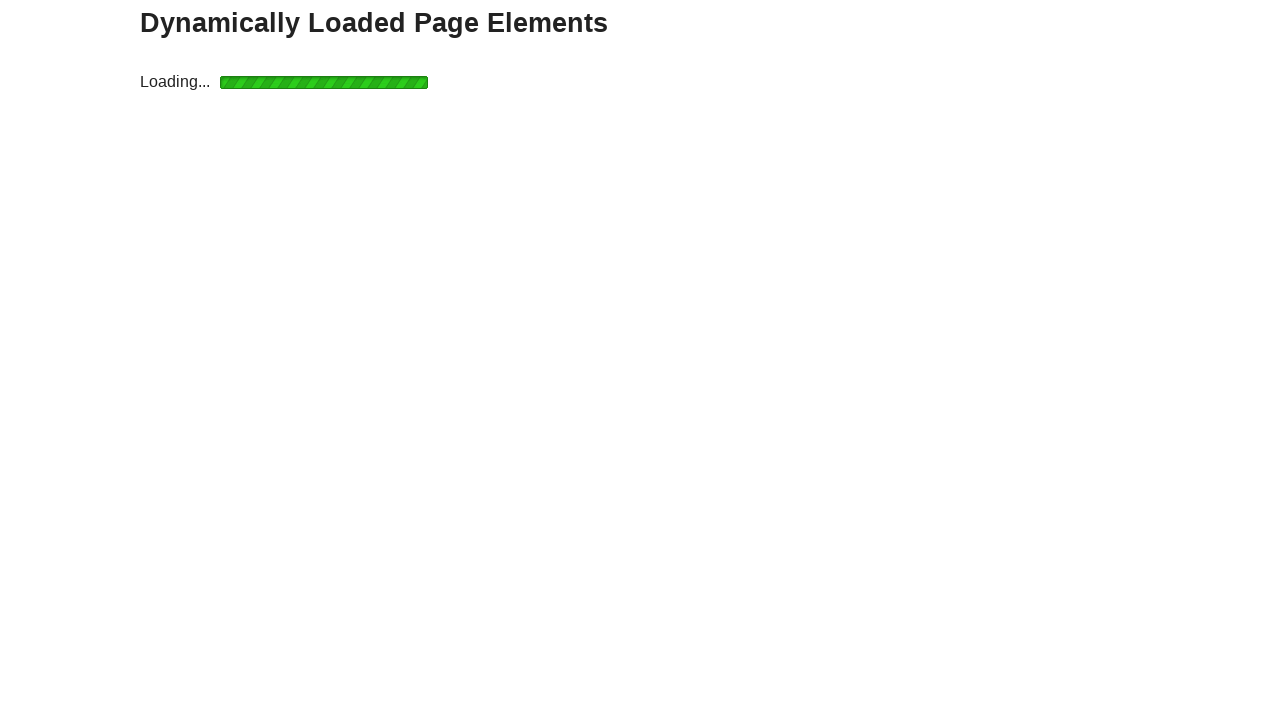

Waited for 'Hello World!' text to appear dynamically
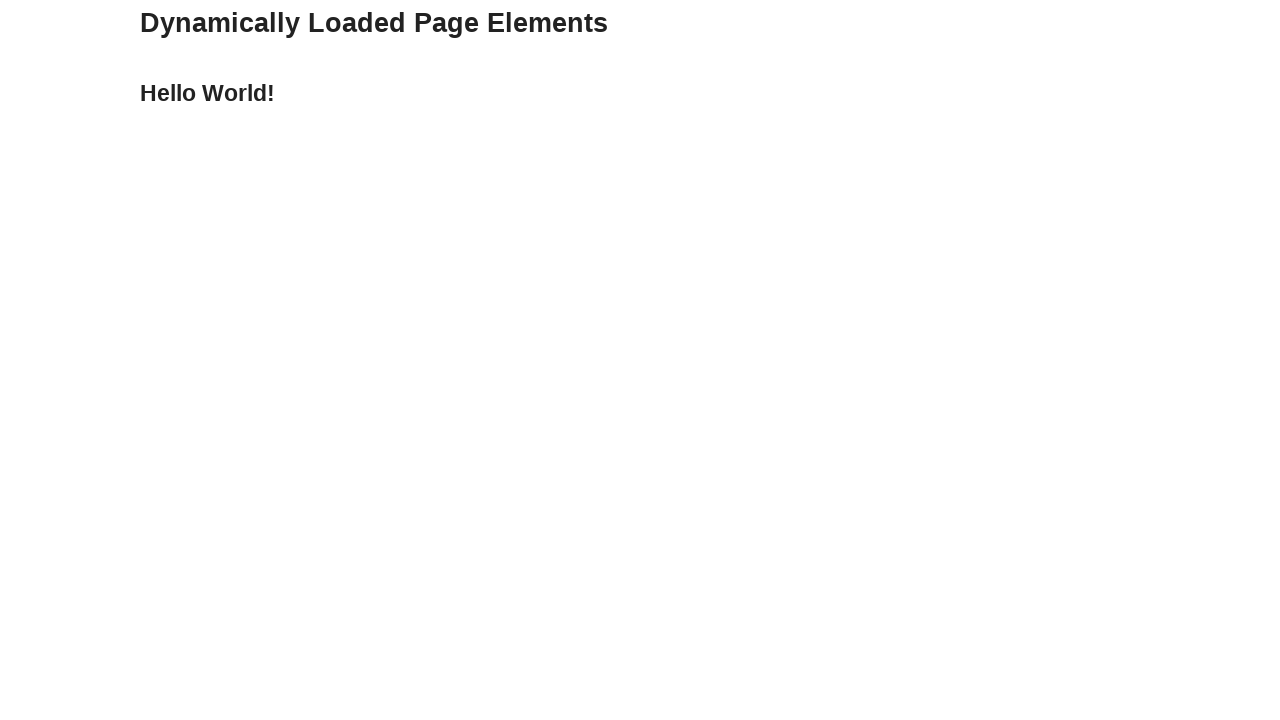

Retrieved text content from finish element
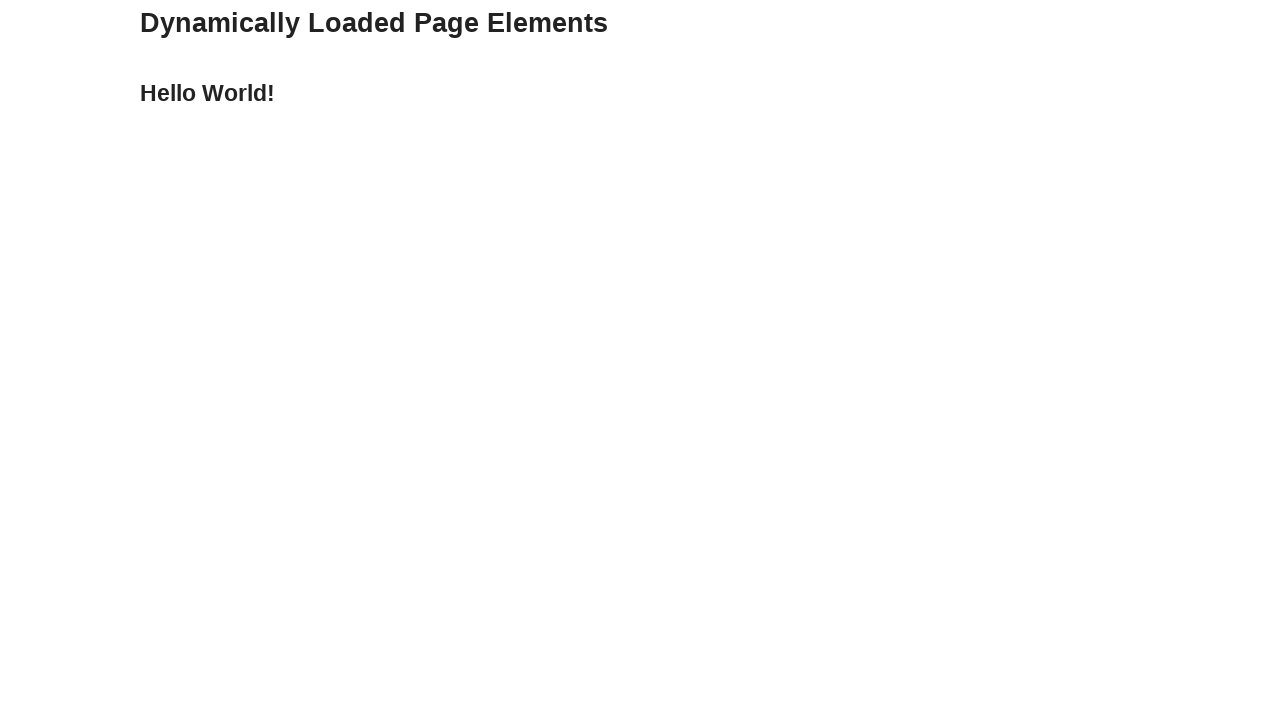

Asserted that text content equals 'Hello World!'
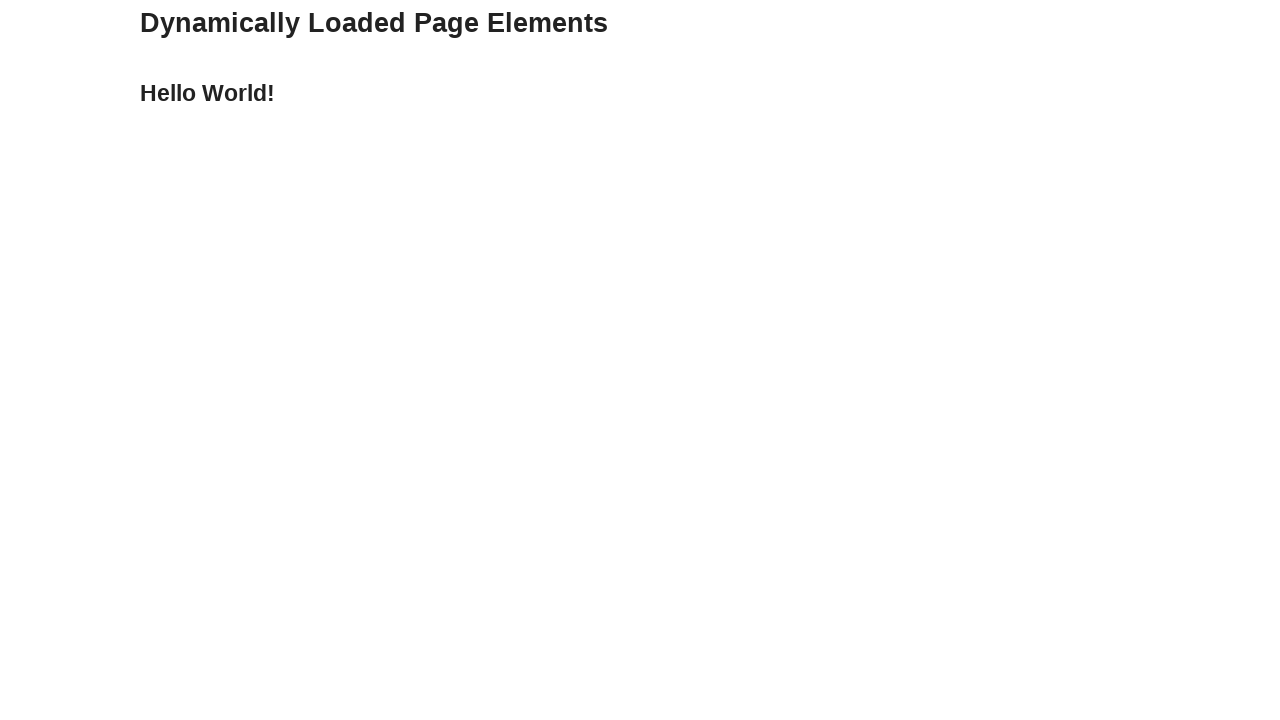

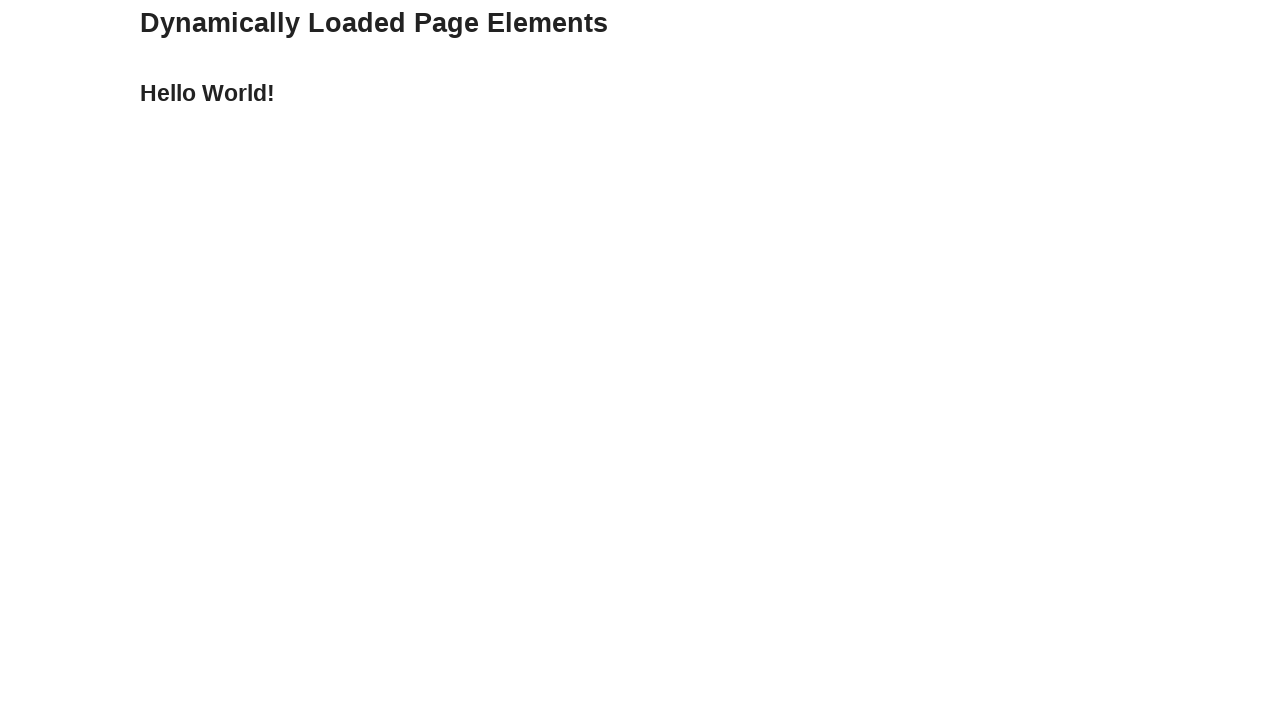